Tests keyboard input functionality by filling a name field and clicking a button on the Formy test site

Starting URL: https://formy-project.herokuapp.com/keypress

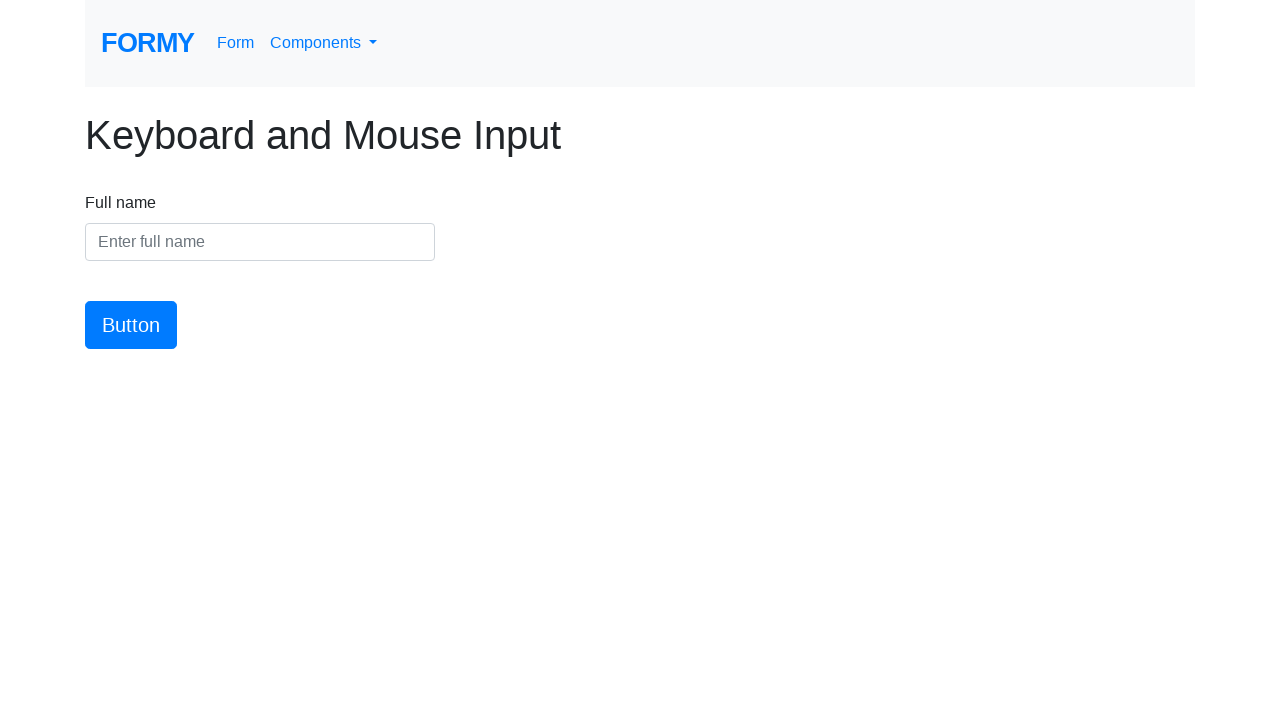

Clicked on the name field at (260, 242) on #name
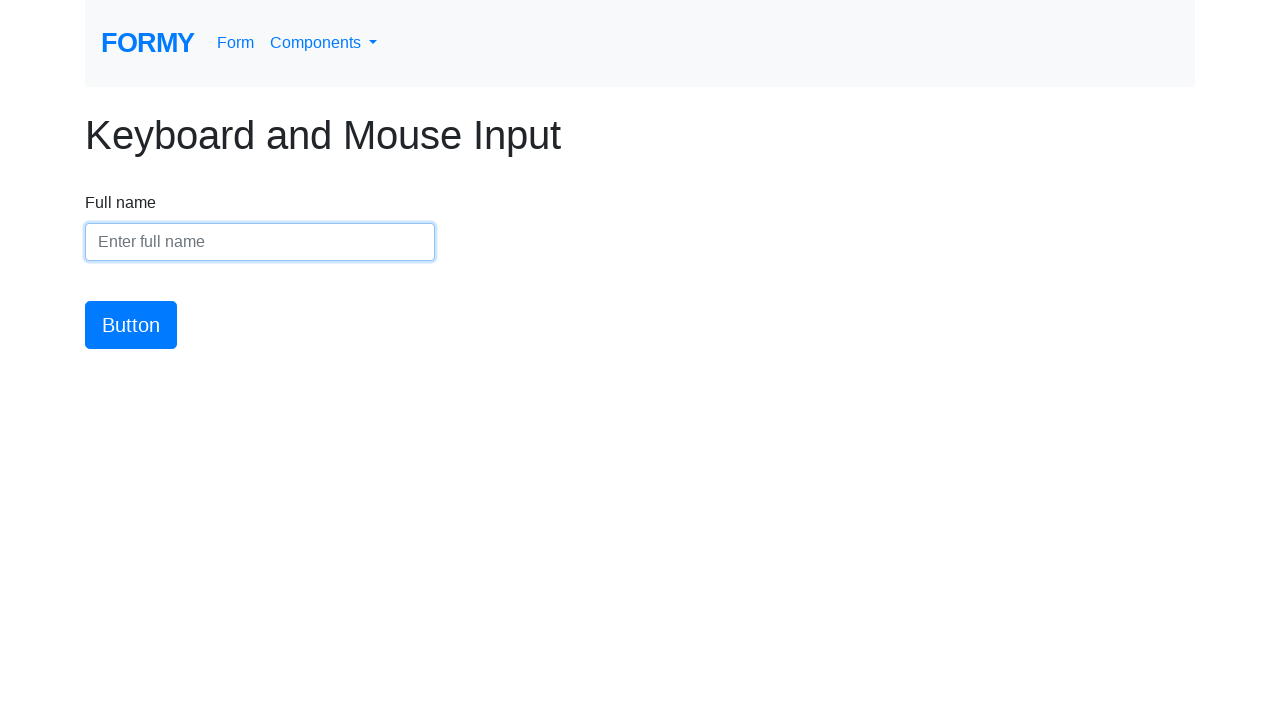

Filled name field with 'John Smith' on #name
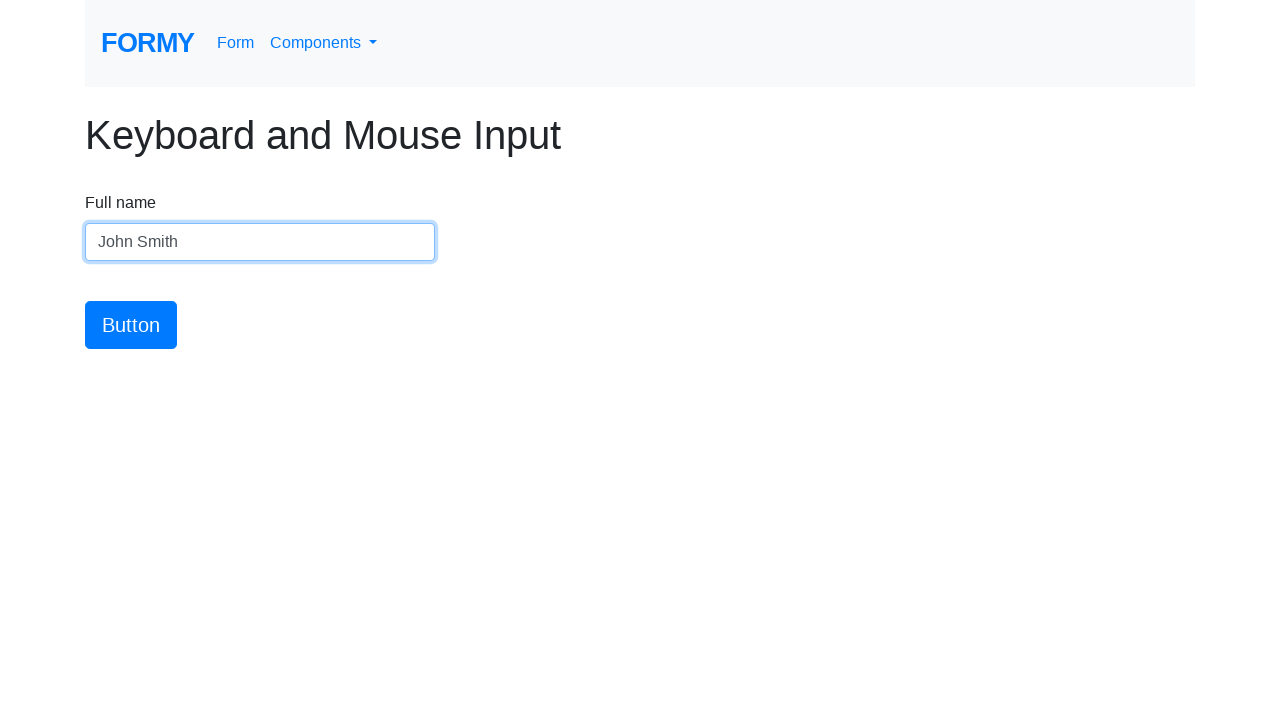

Clicked the submit button at (131, 325) on #button
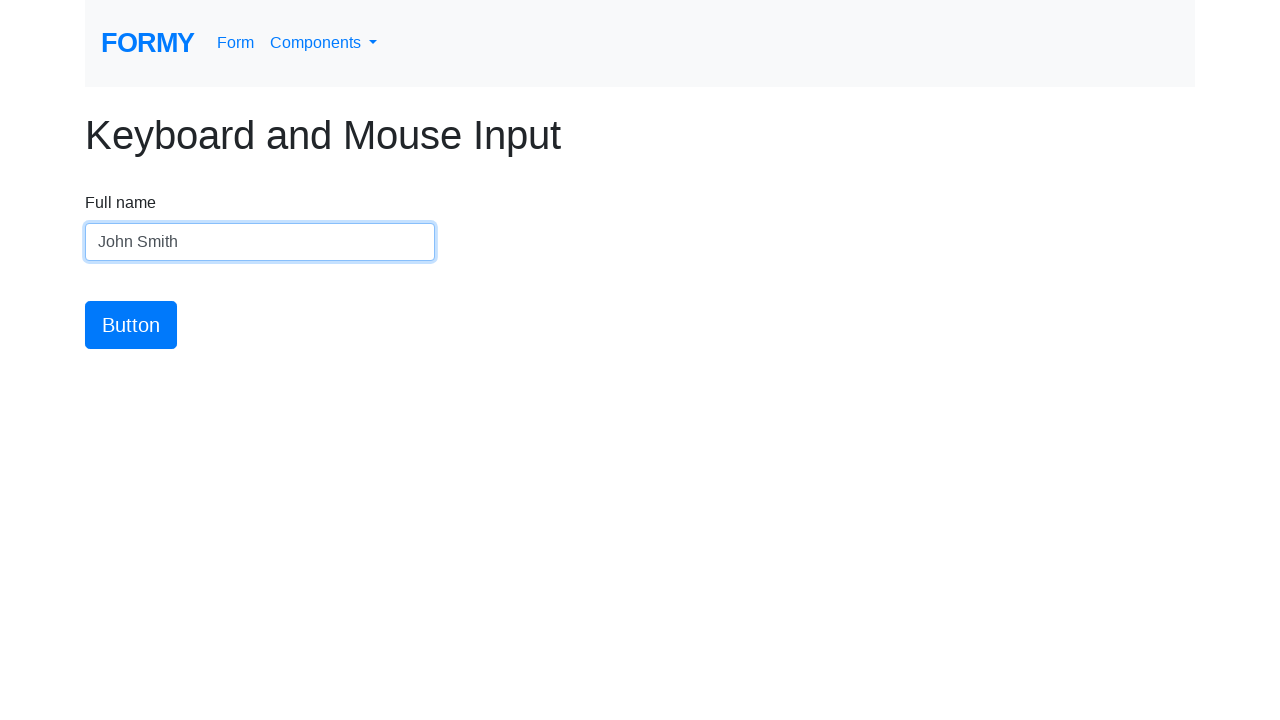

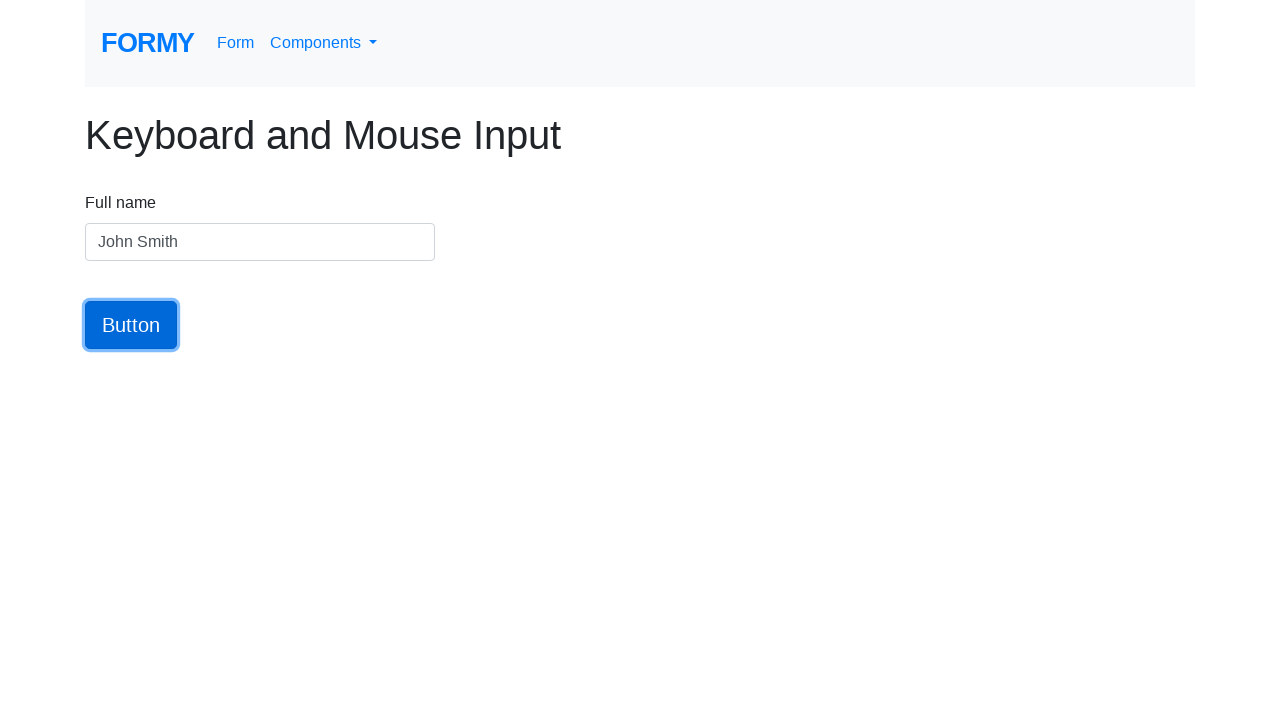